Tests page refresh functionality by navigating to YouTube and refreshing the page 5 times in a loop.

Starting URL: https://www.youtube.com/

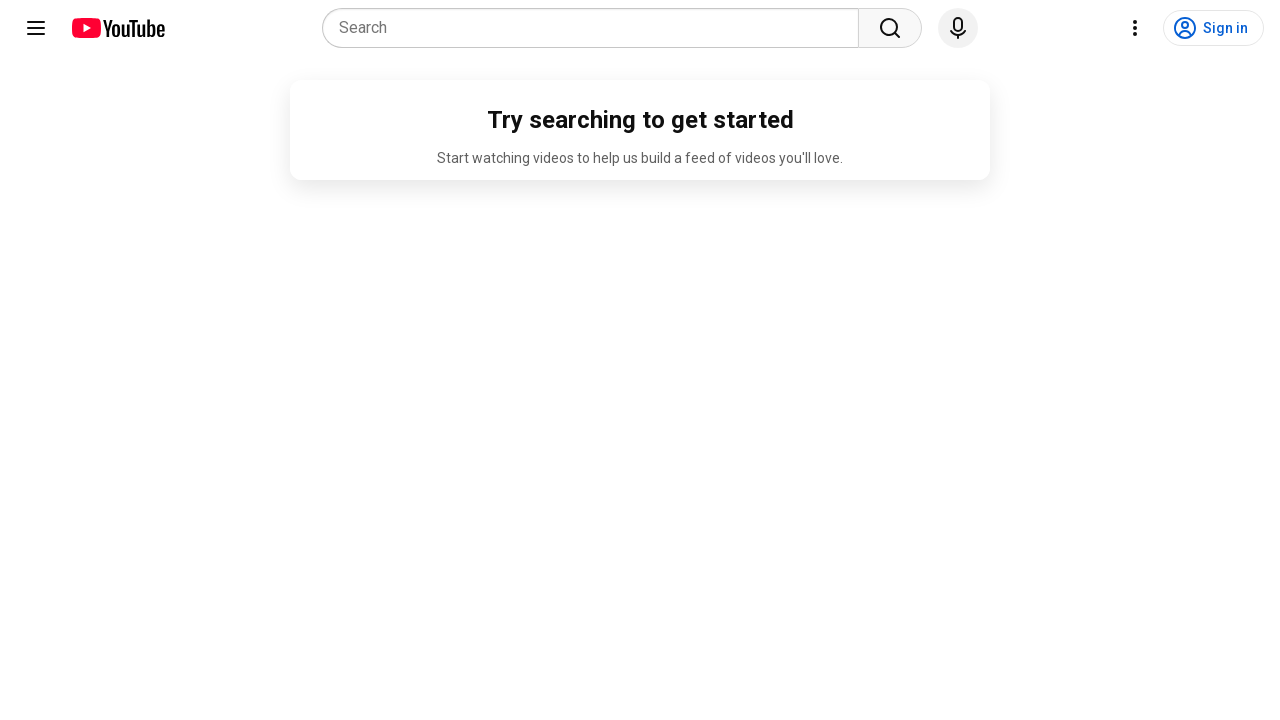

Navigated to YouTube homepage
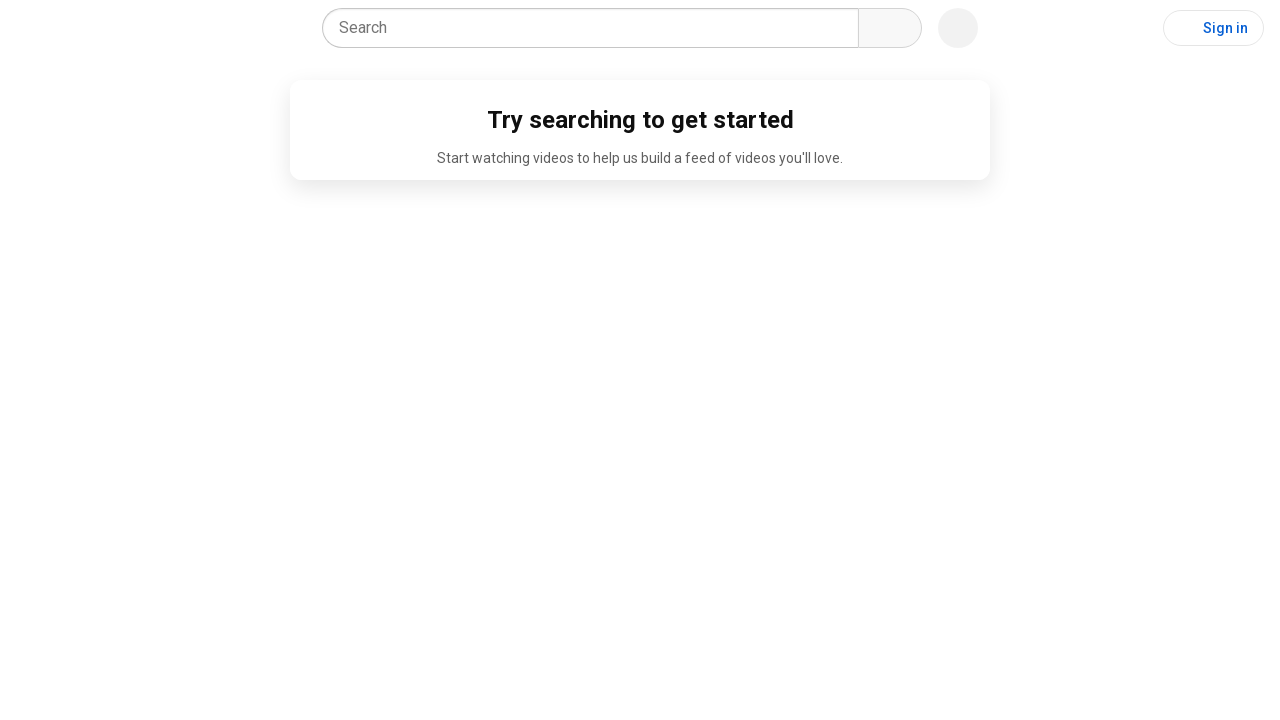

Refreshed the page (iteration 1 of 5)
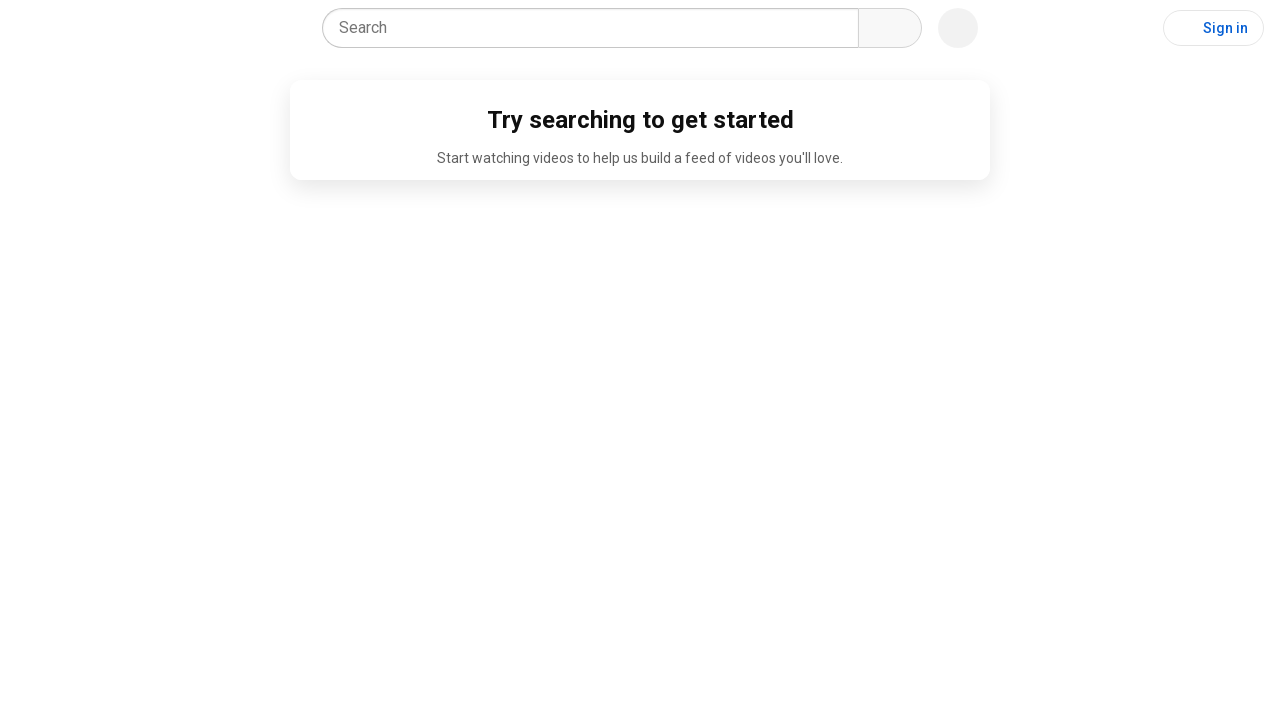

Refreshed the page (iteration 2 of 5)
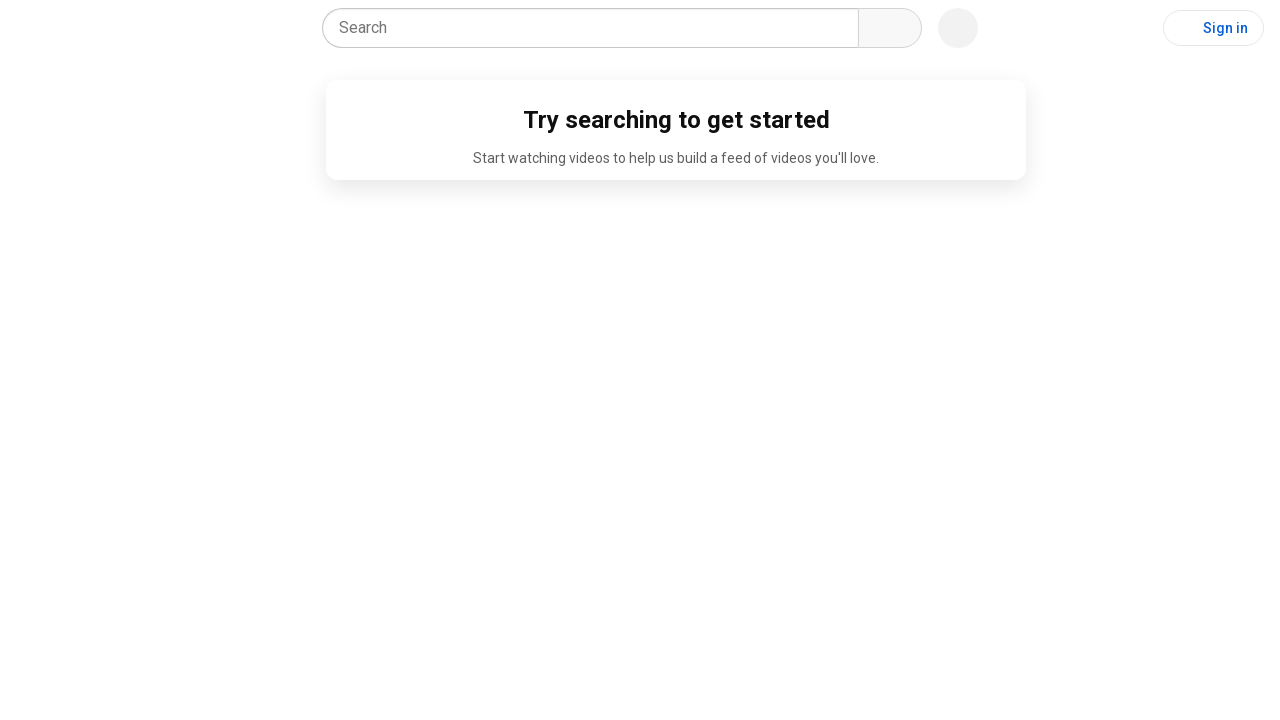

Refreshed the page (iteration 3 of 5)
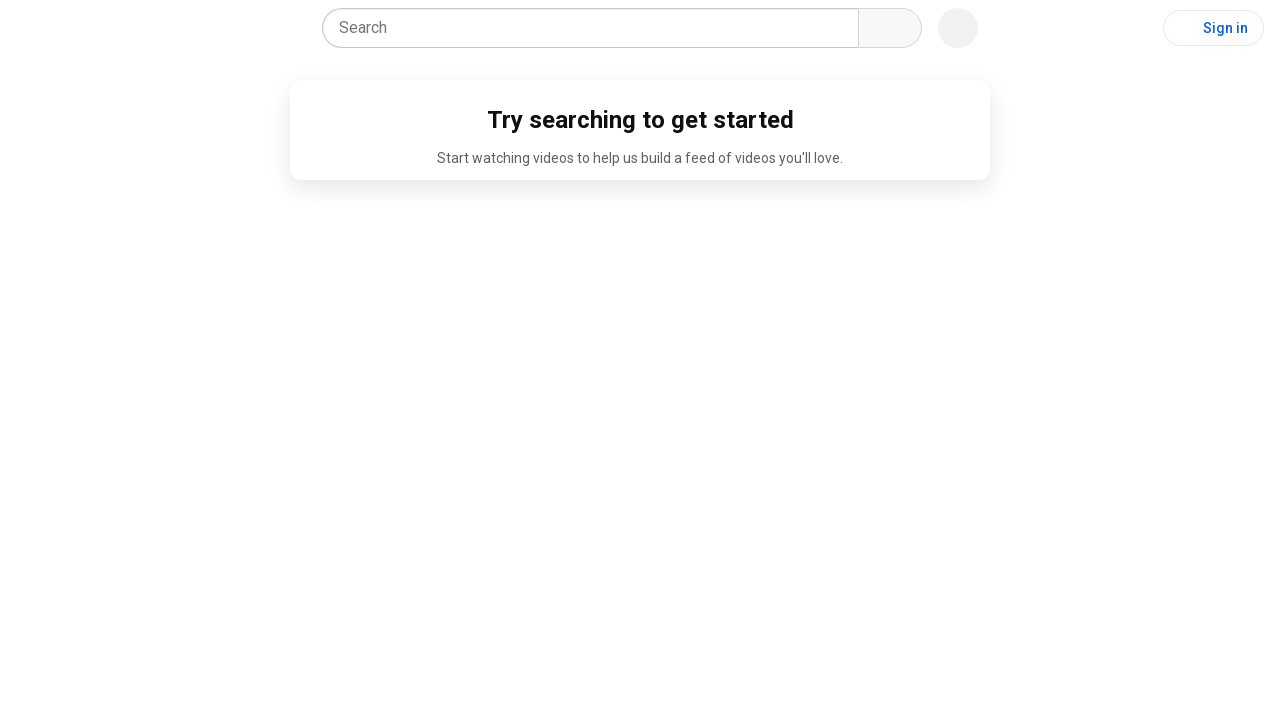

Refreshed the page (iteration 4 of 5)
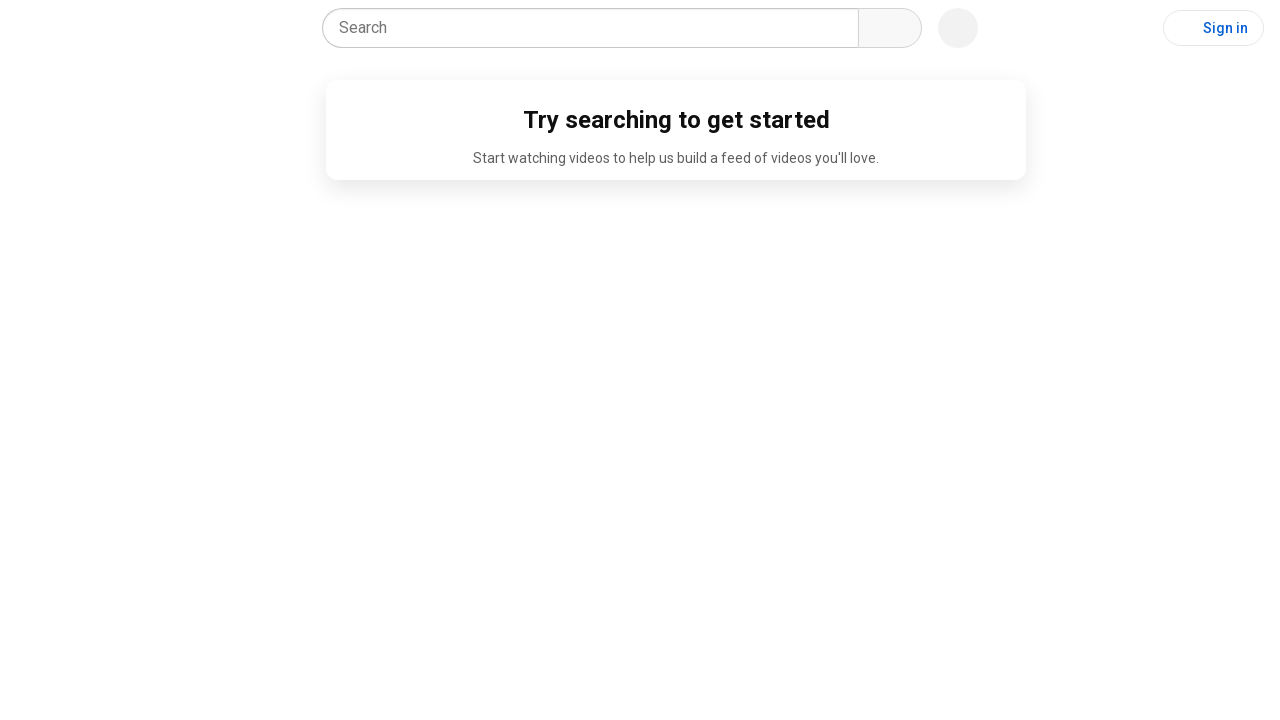

Refreshed the page (iteration 5 of 5)
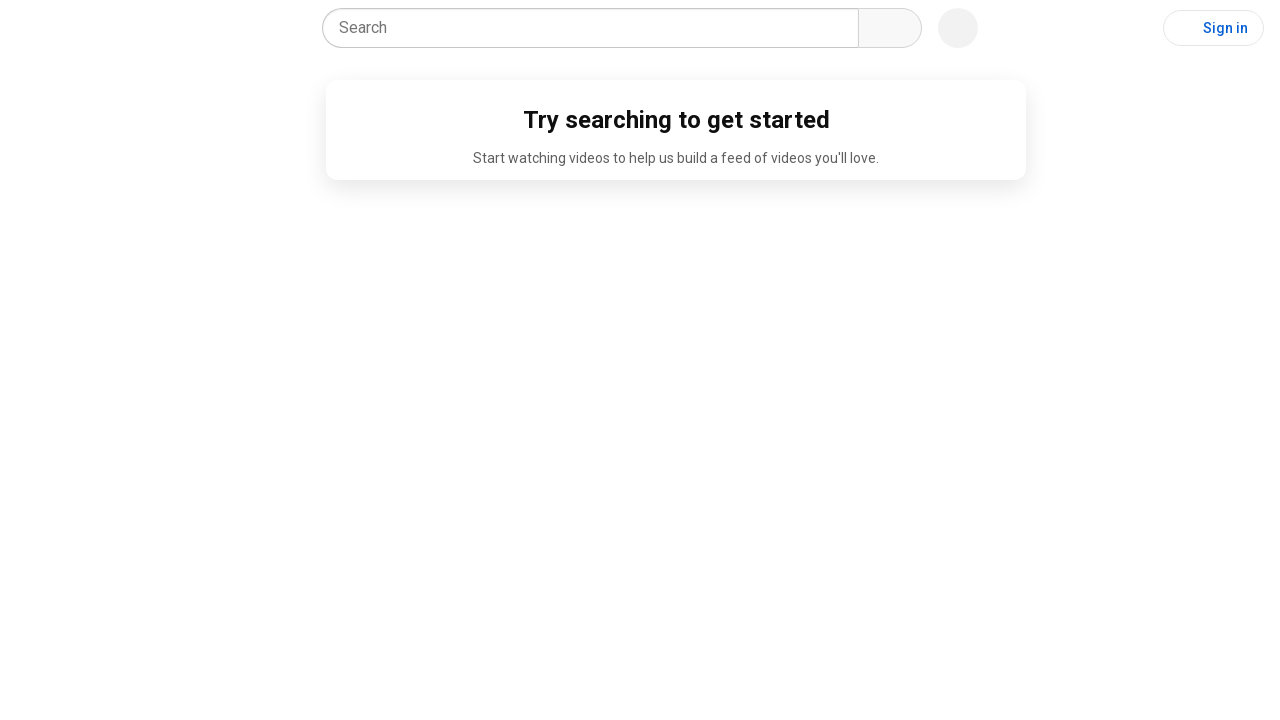

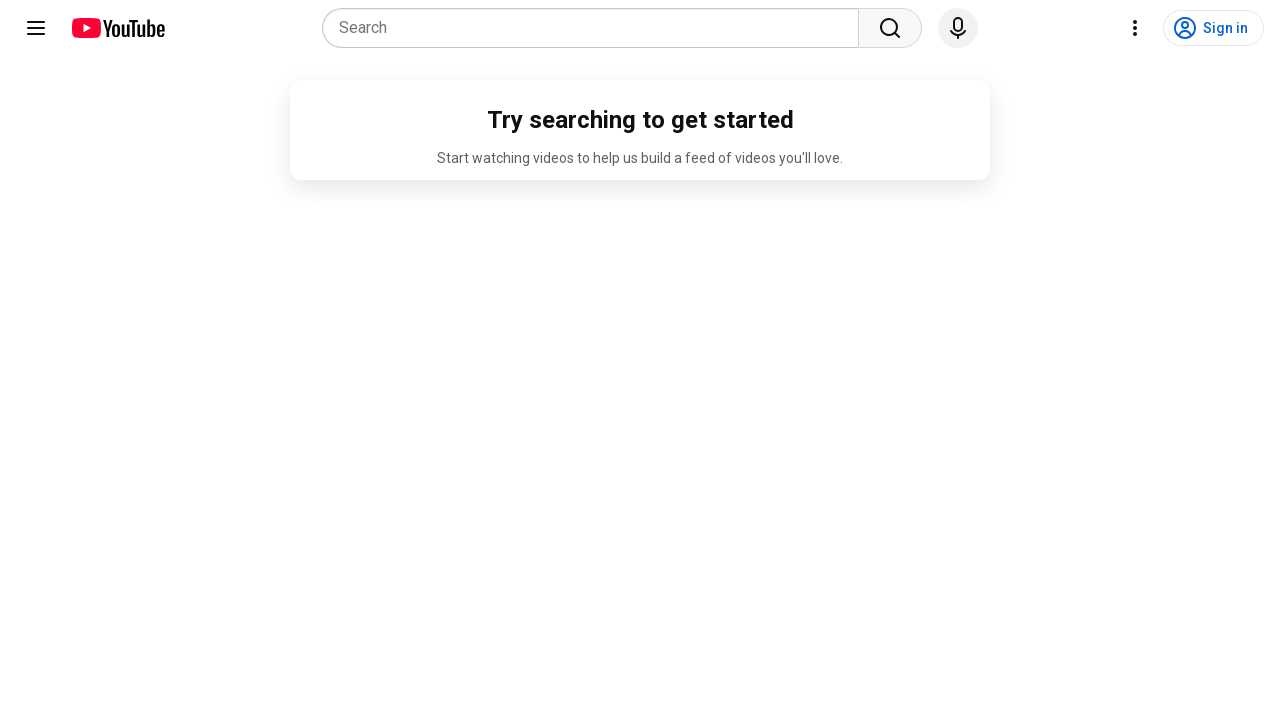